Tests dropdown selection functionality by selecting an option from a dropdown menu by index and verifying the selection

Starting URL: https://the-internet.herokuapp.com/dropdown

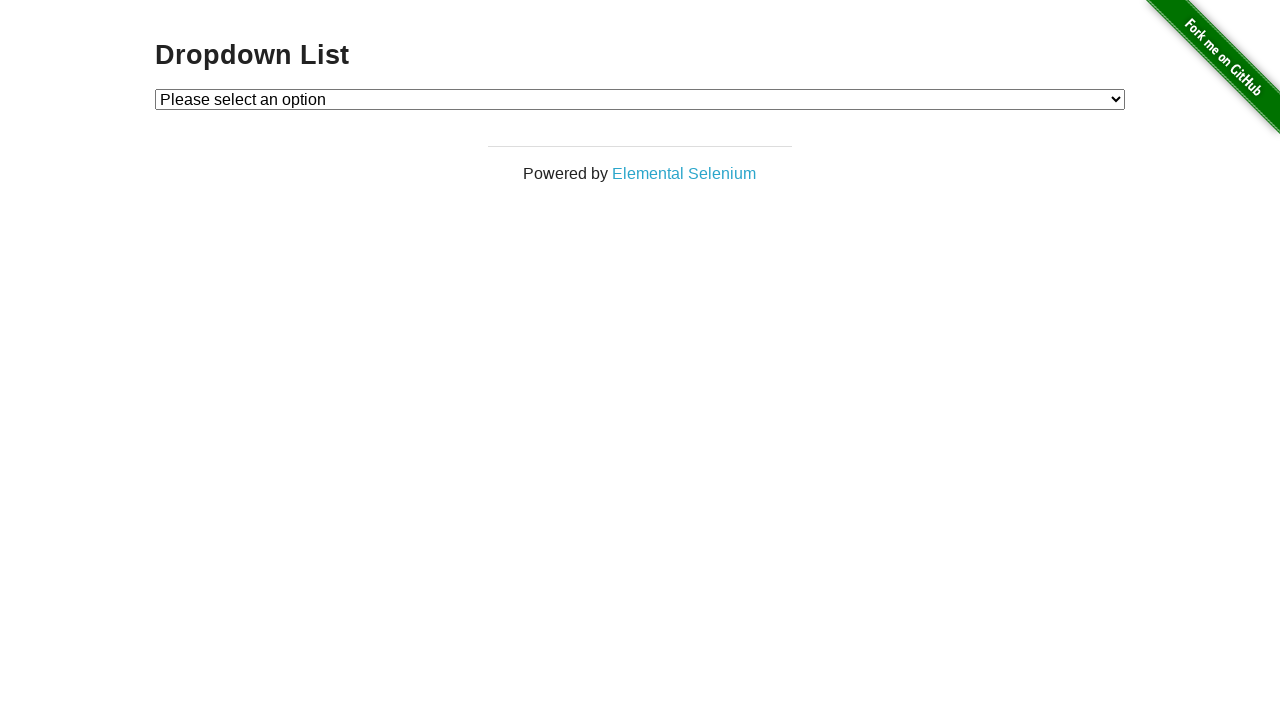

Selected option at index 1 from dropdown menu on #dropdown
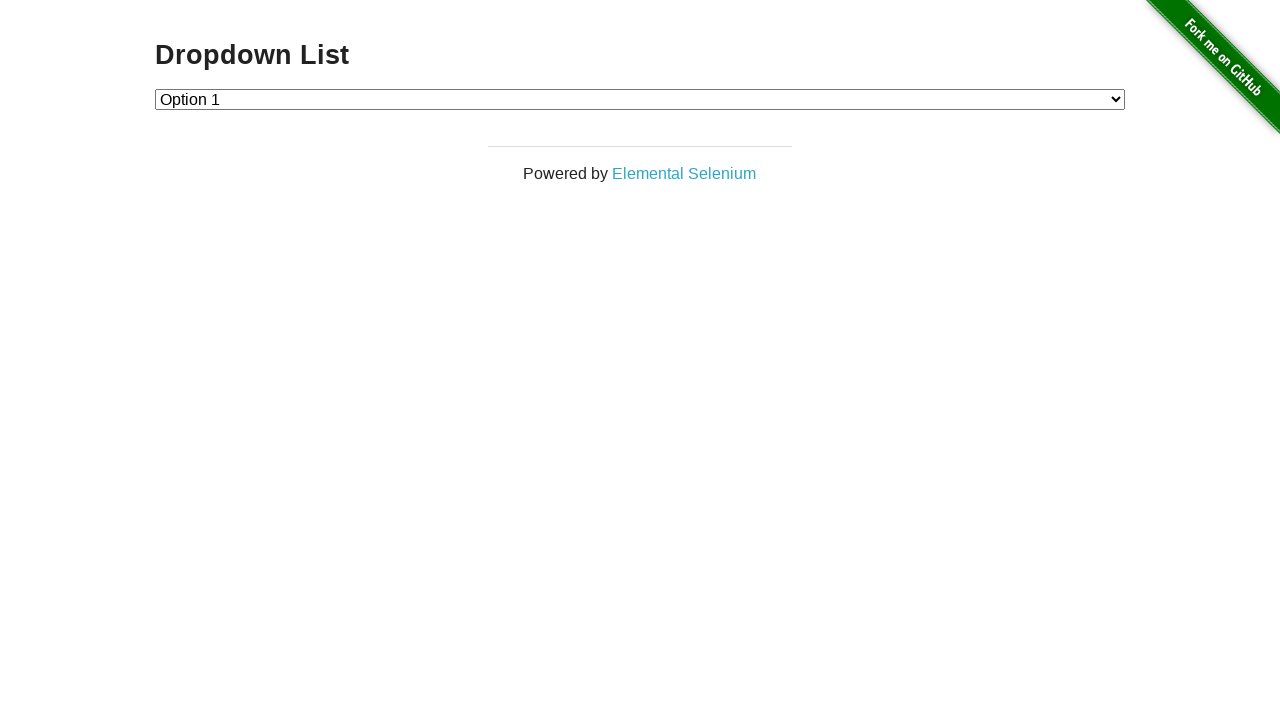

Retrieved selected dropdown value
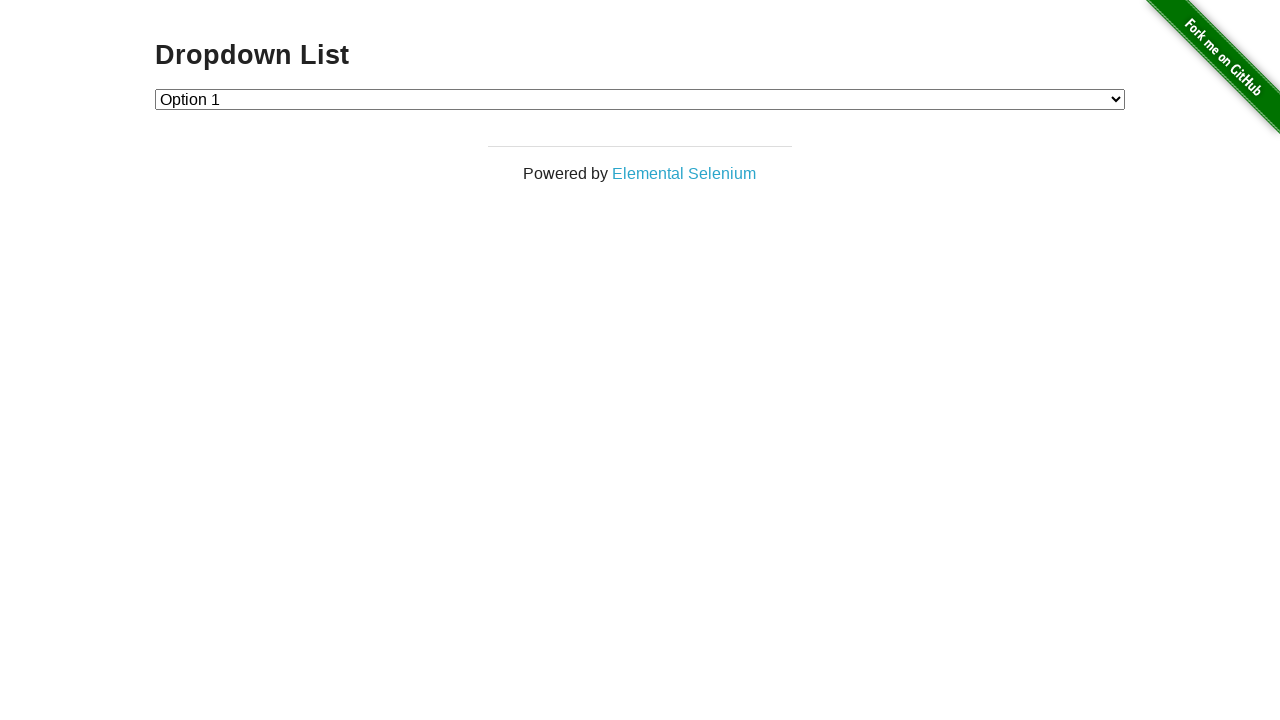

Verified that option 1 is selected (value='1')
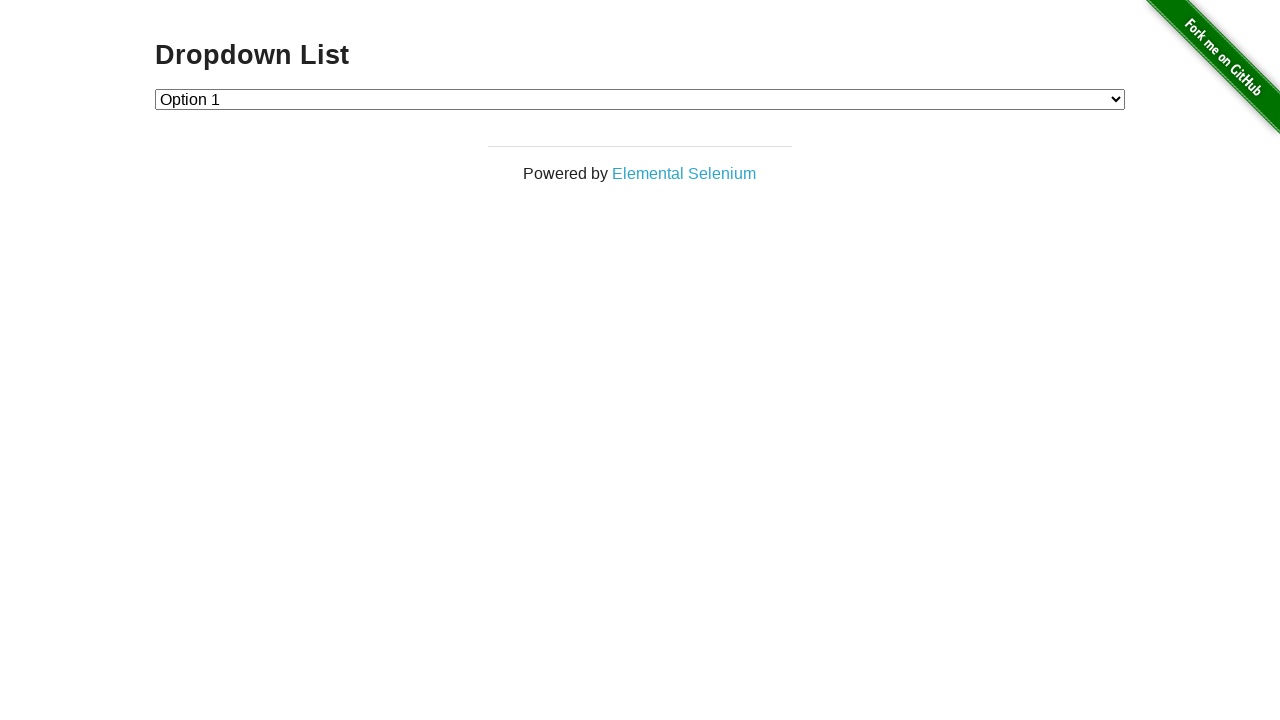

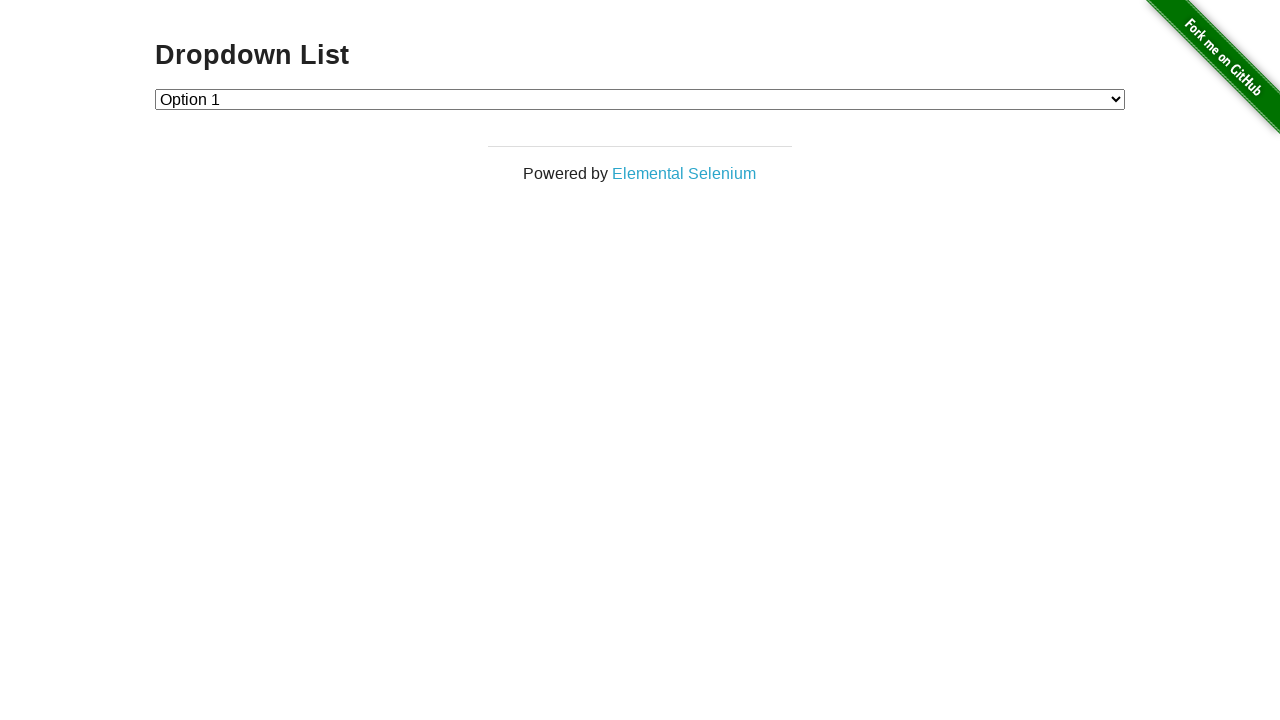